Tests drag and drop functionality within an iframe by dragging a draggable element into a droppable target area

Starting URL: https://jqueryui.com/droppable/

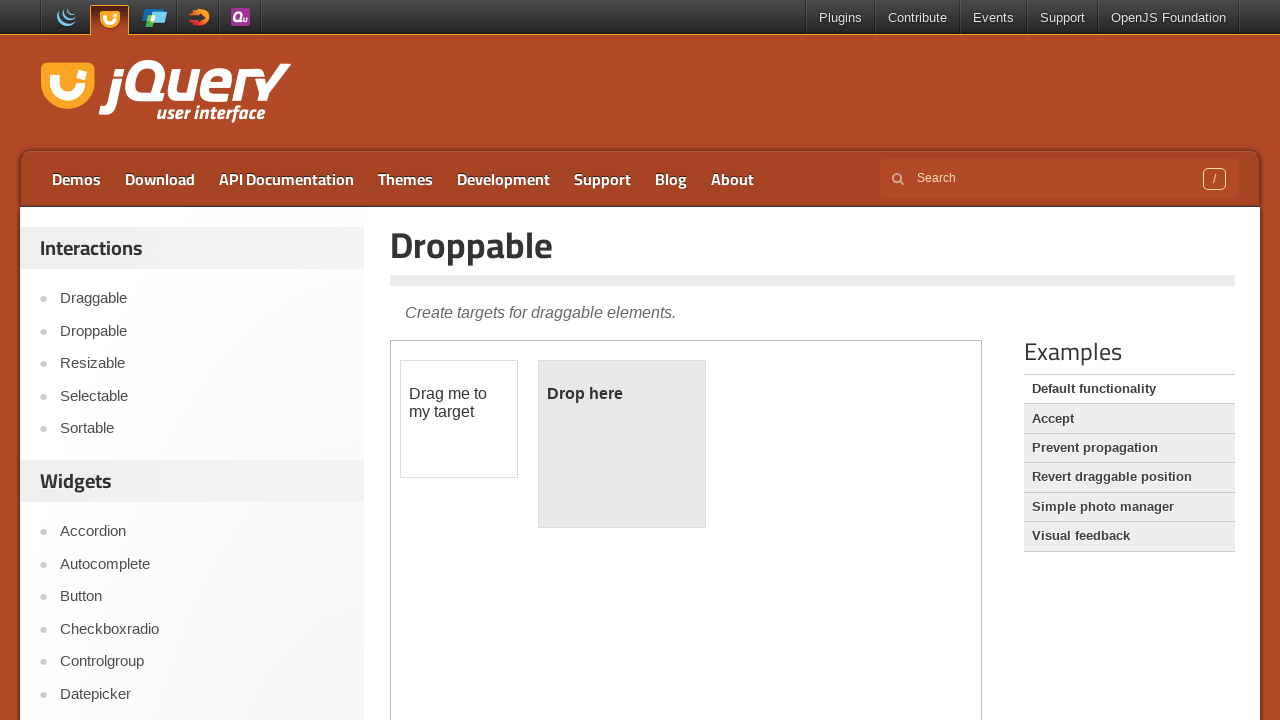

Located the demo iframe containing drag and drop elements
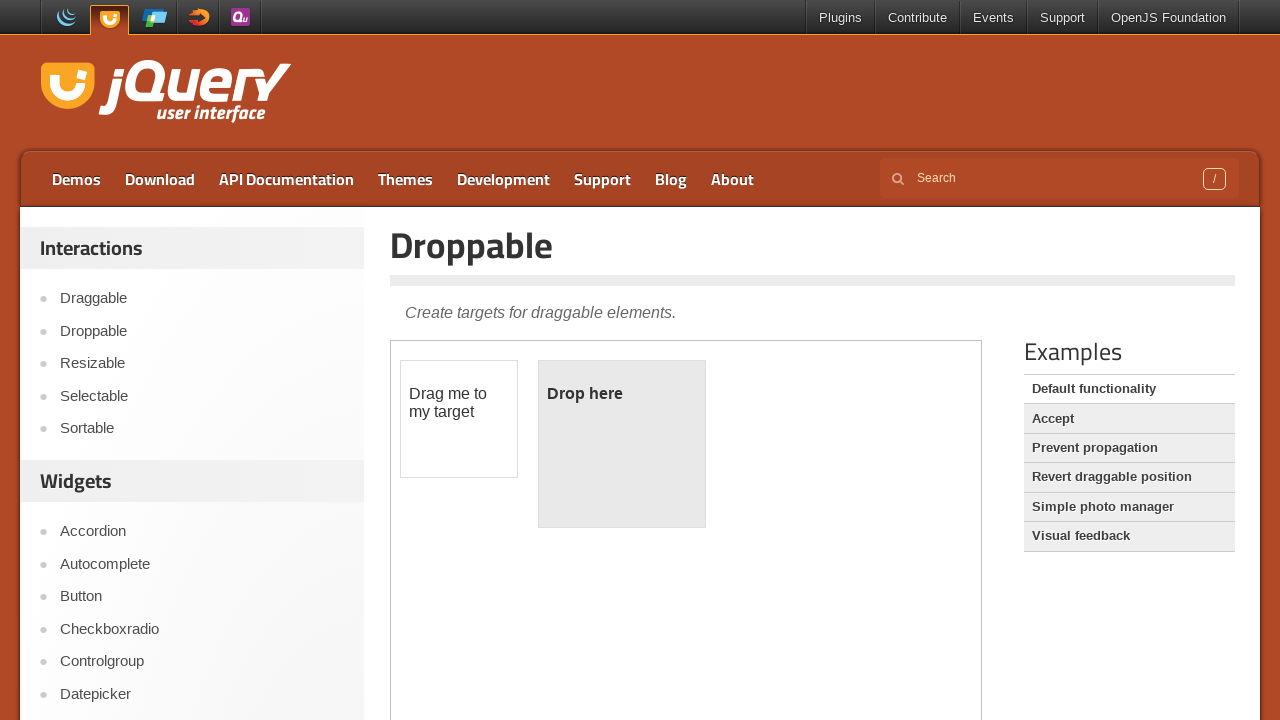

Located the draggable element with id 'draggable'
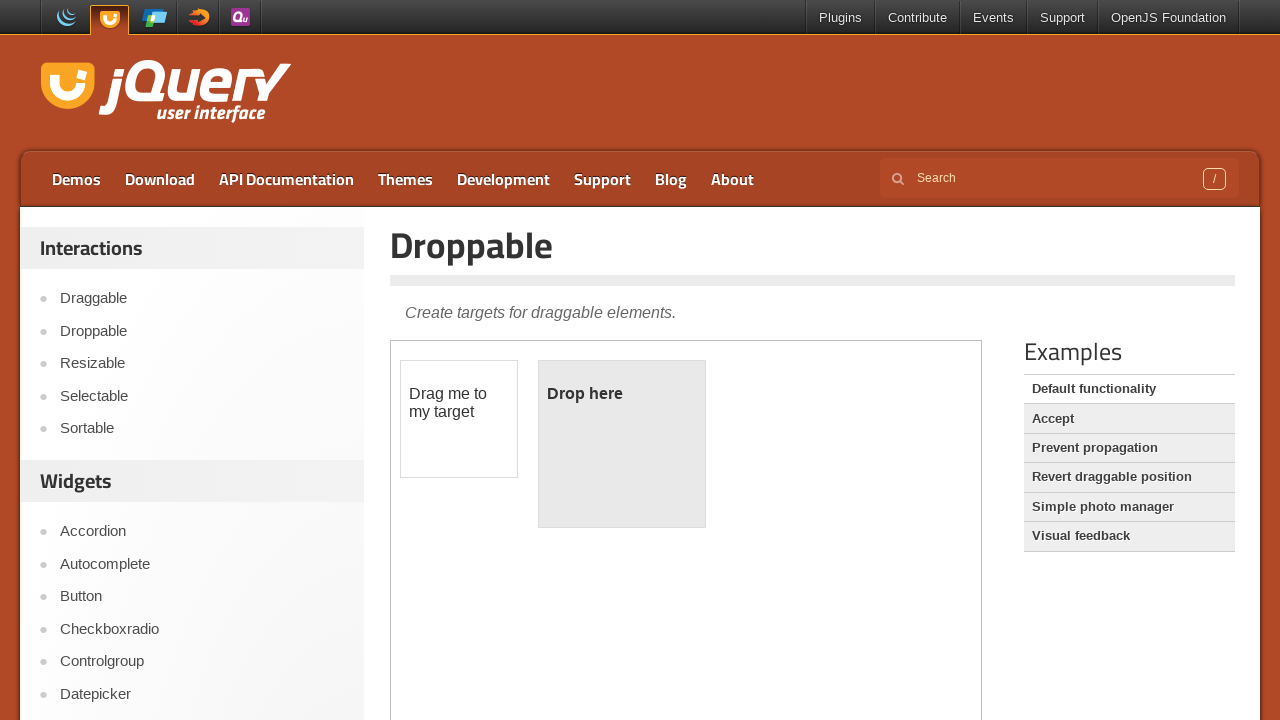

Located the droppable target area with id 'droppable'
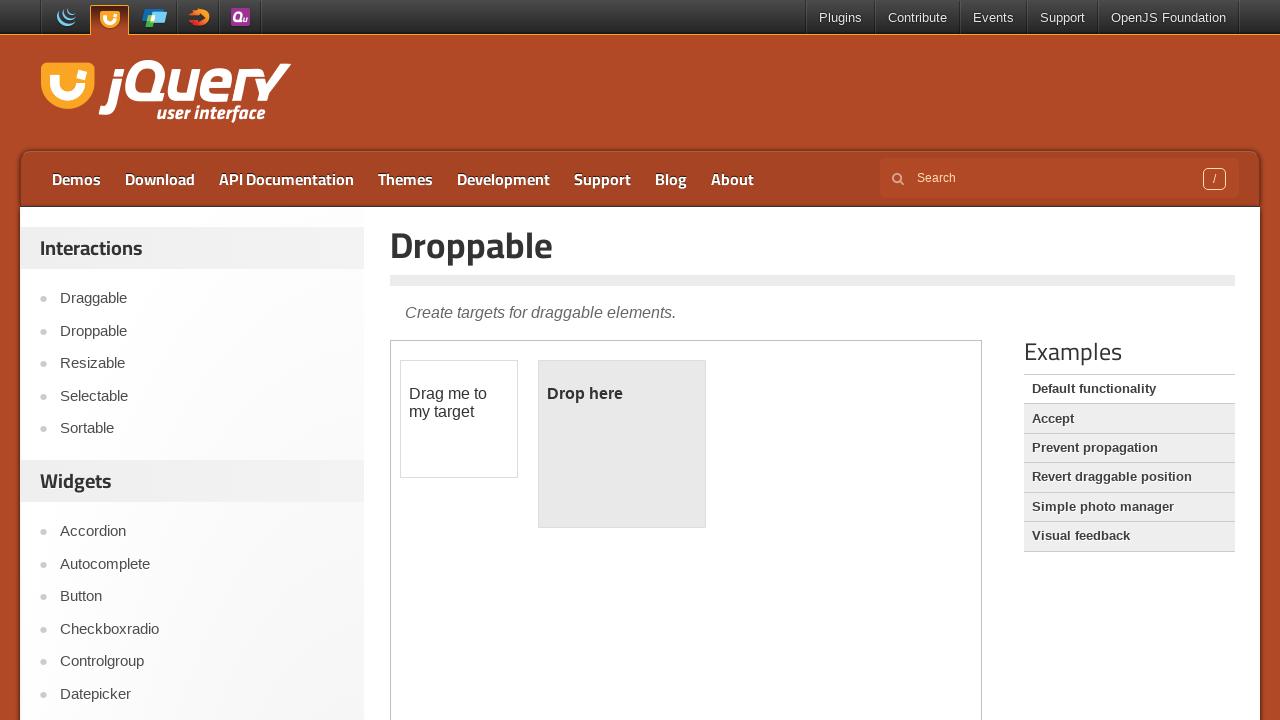

Dragged the draggable element into the droppable target area at (622, 444)
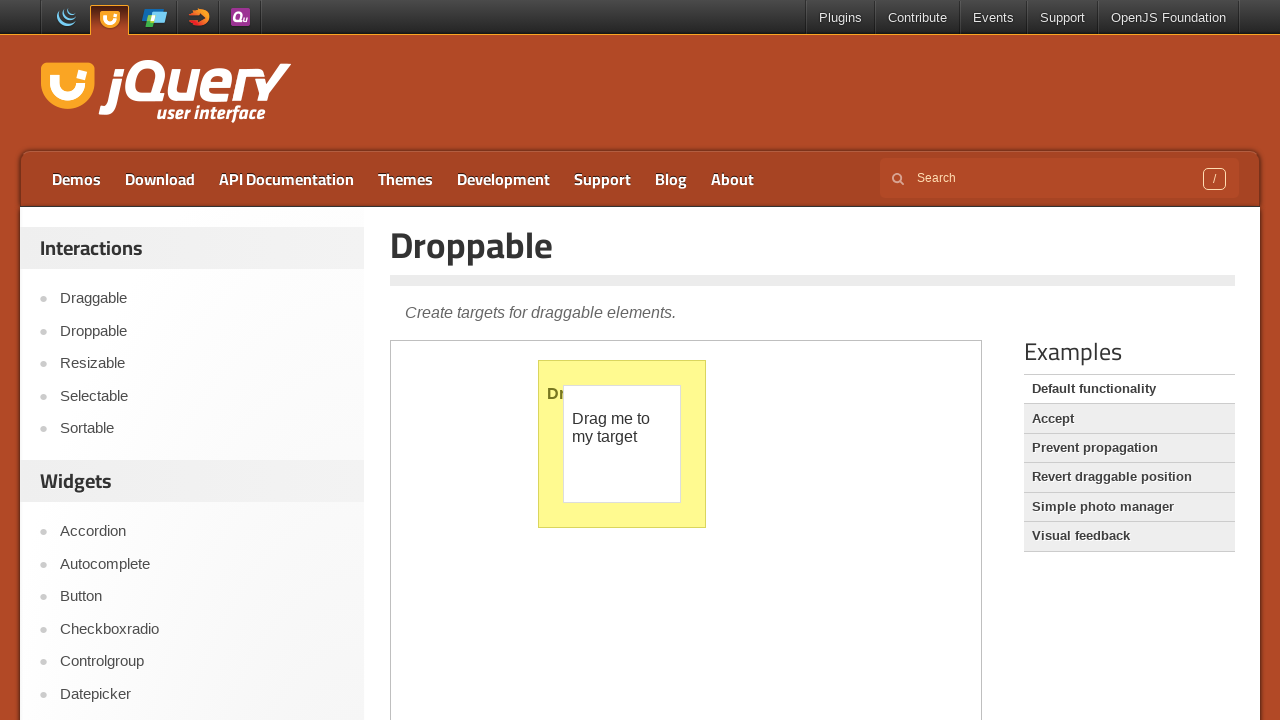

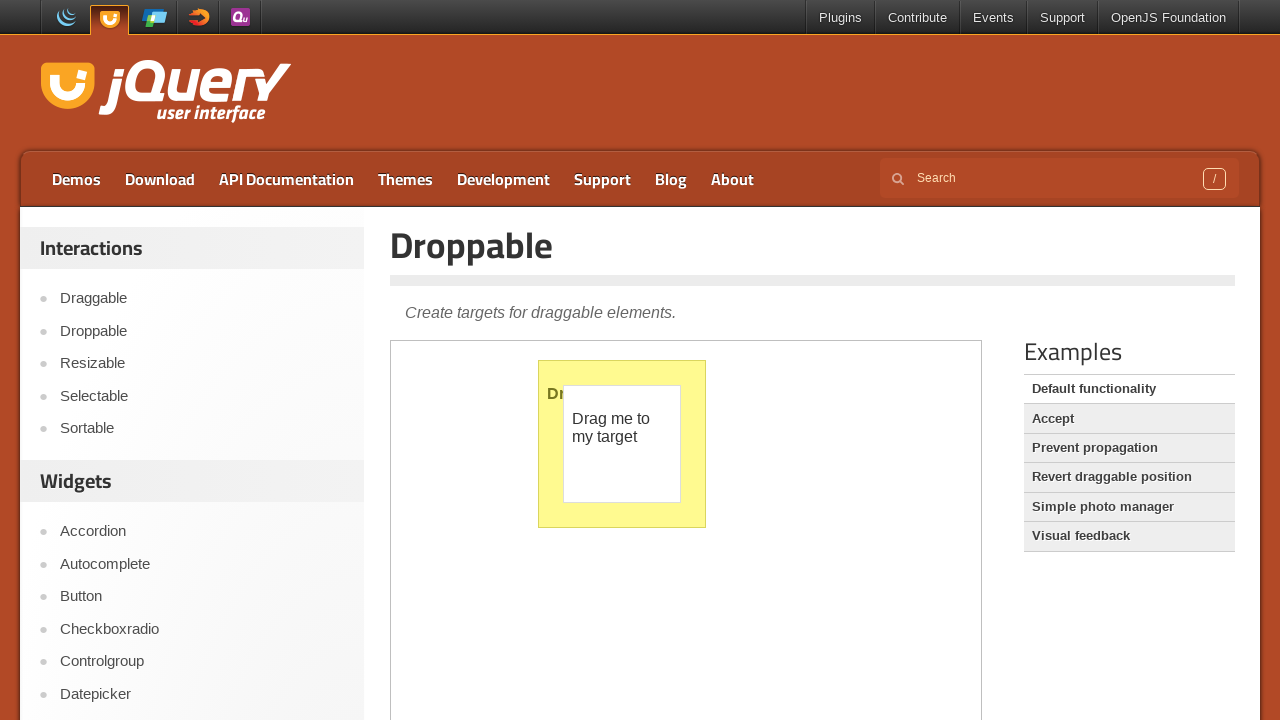